Tests dynamic control page by clicking the Remove button and verifying that the checkbox disappears and a confirmation message appears

Starting URL: https://practice.cydeo.com/dynamic_controls

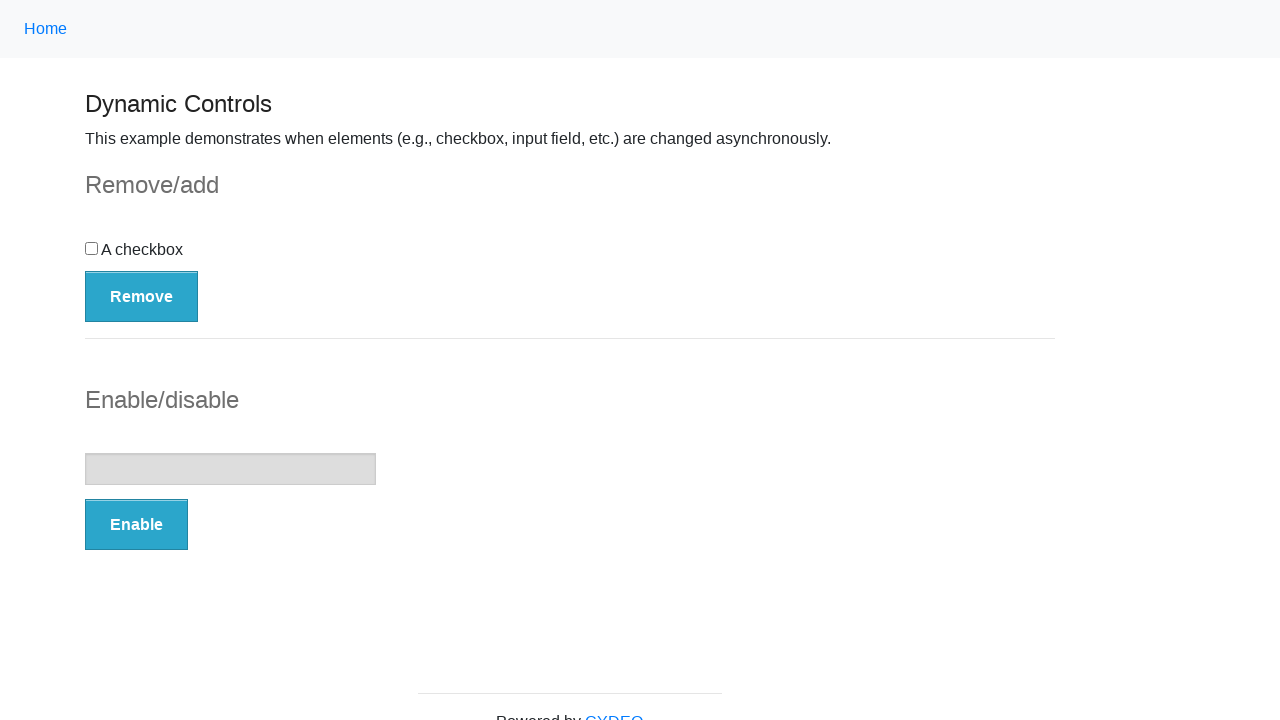

Clicked the Remove button at (142, 296) on button:has-text('Remove')
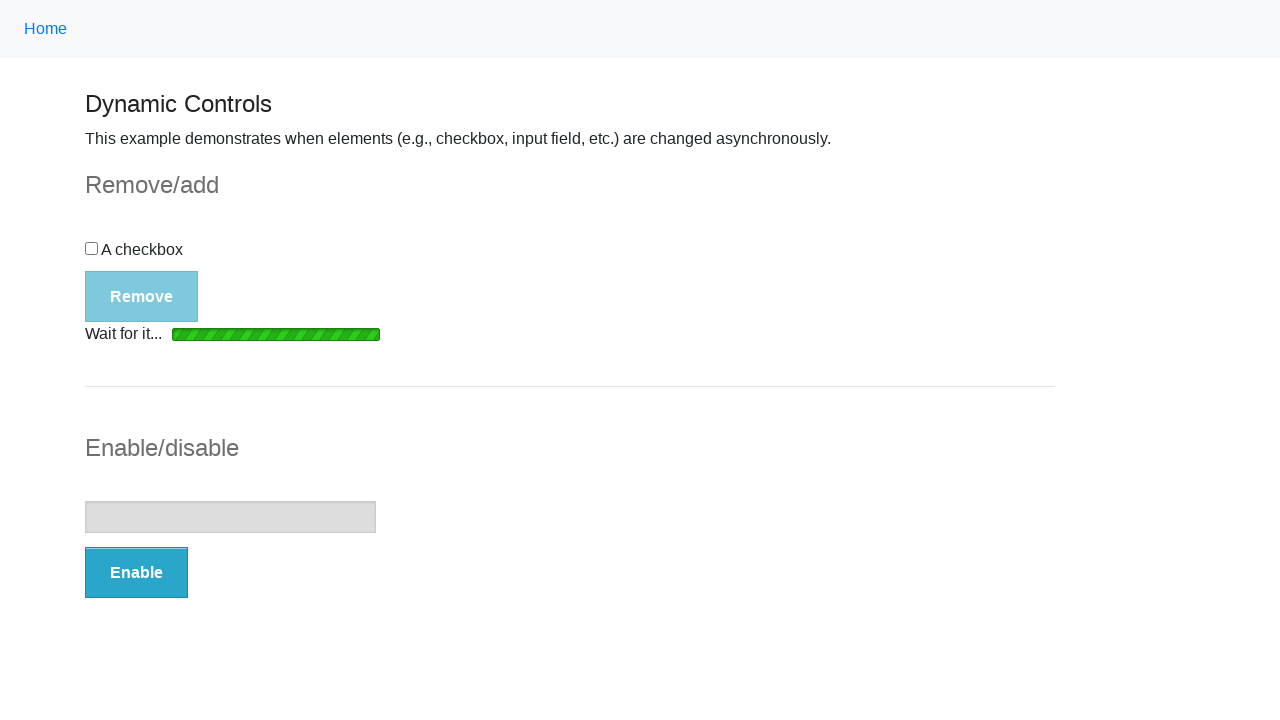

Loading bar disappeared
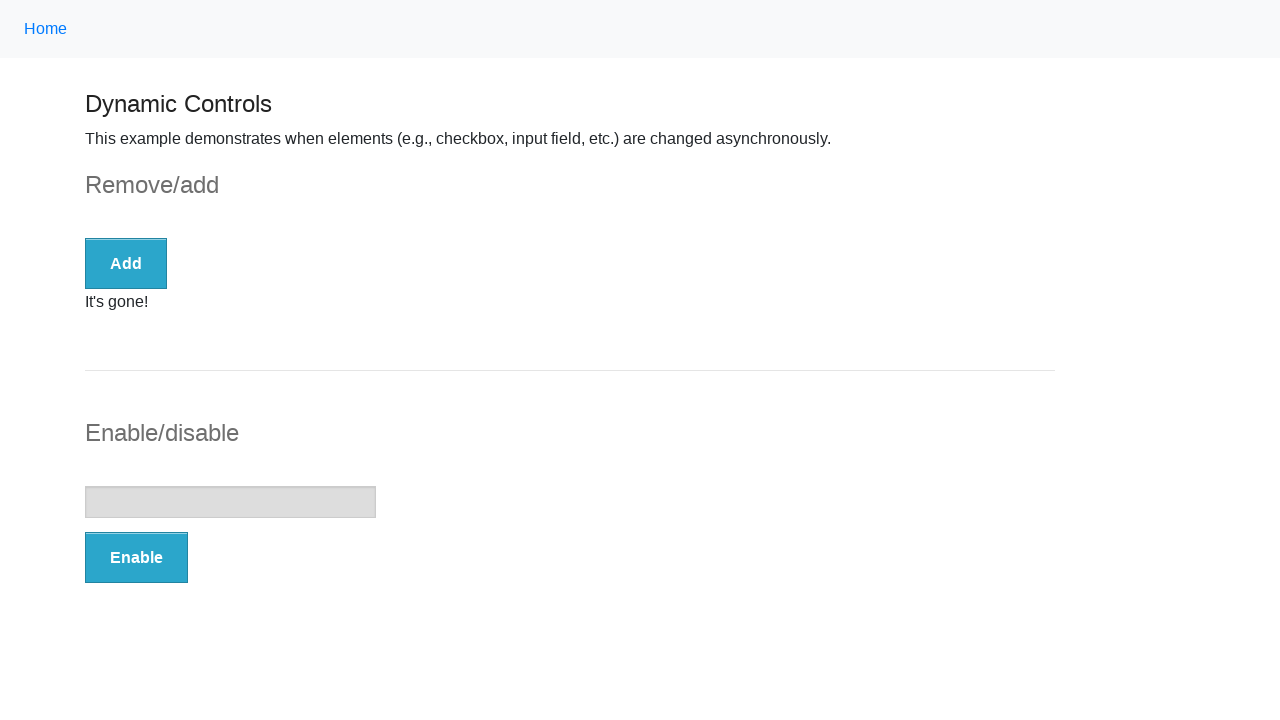

Checked if checkbox is visible
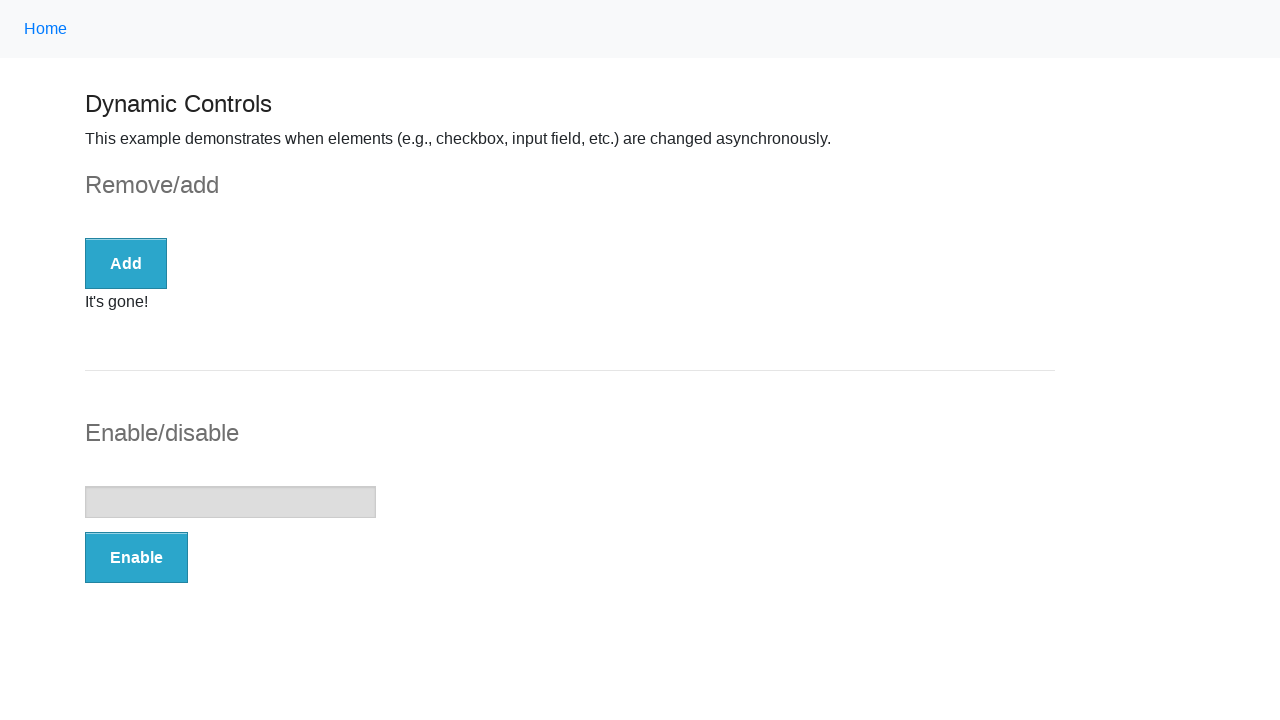

Verified checkbox is not visible
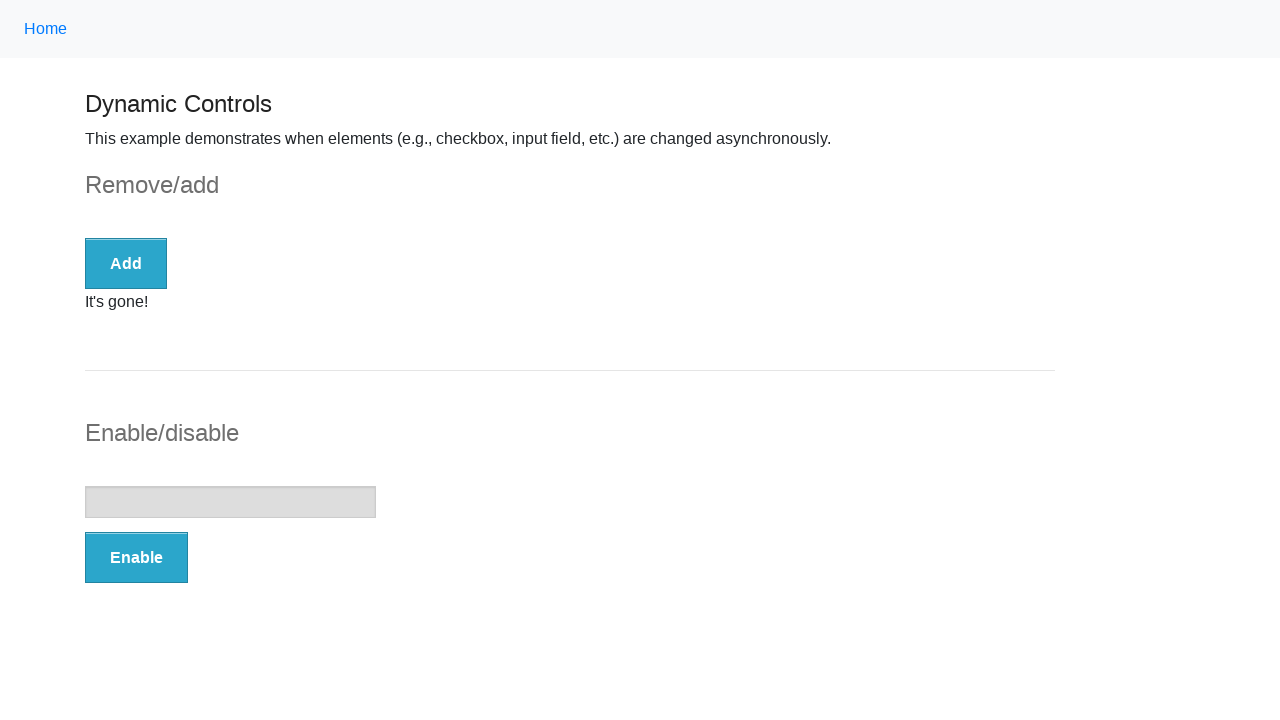

Located the confirmation message element
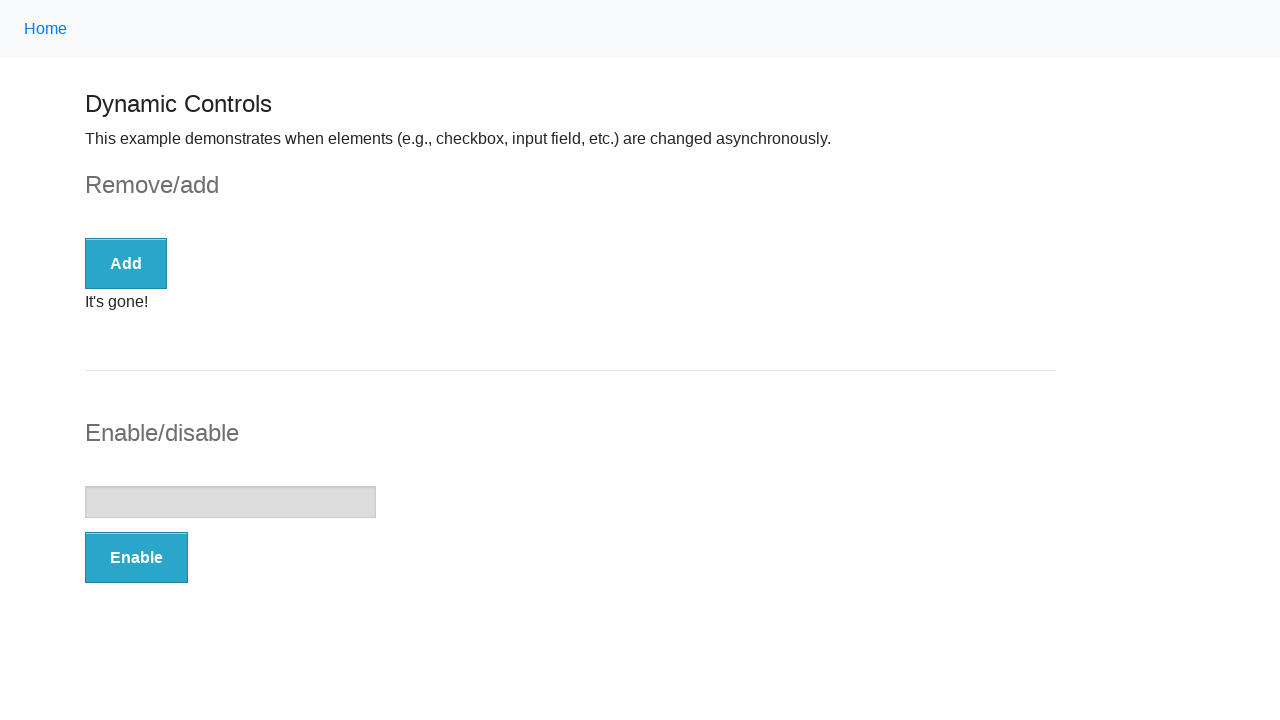

Verified message is visible
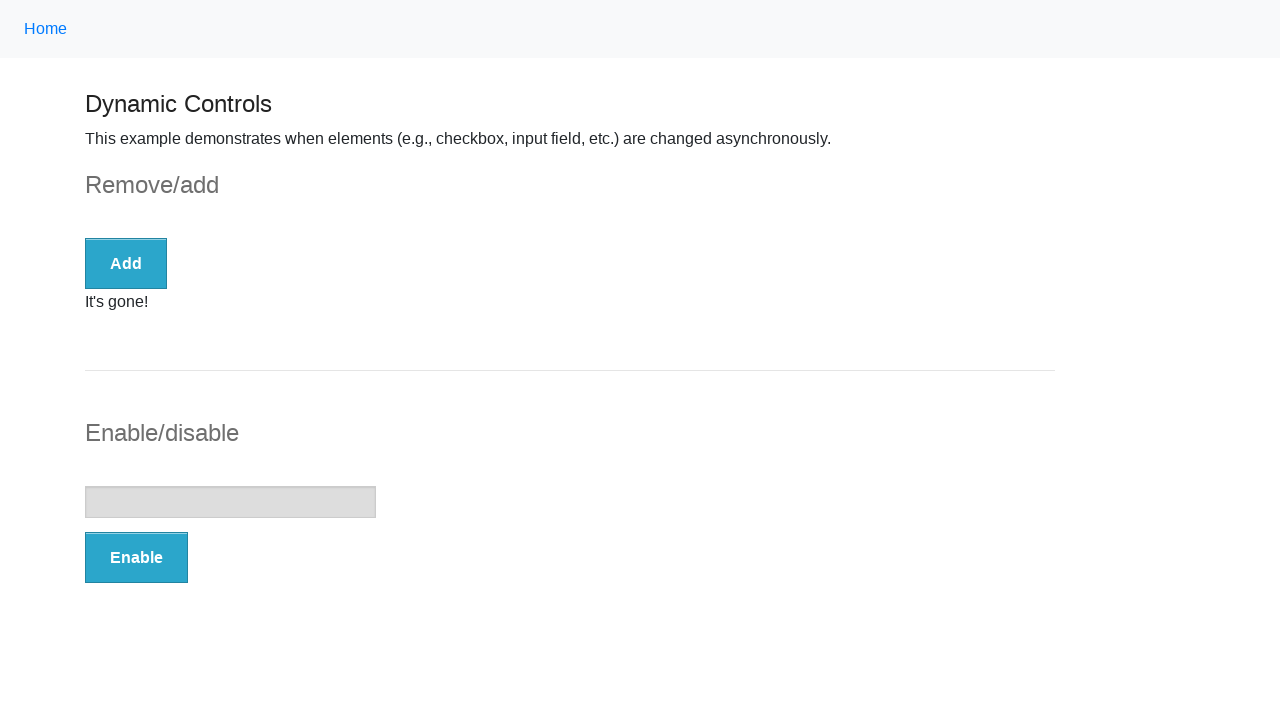

Verified confirmation message contains 'It's gone!'
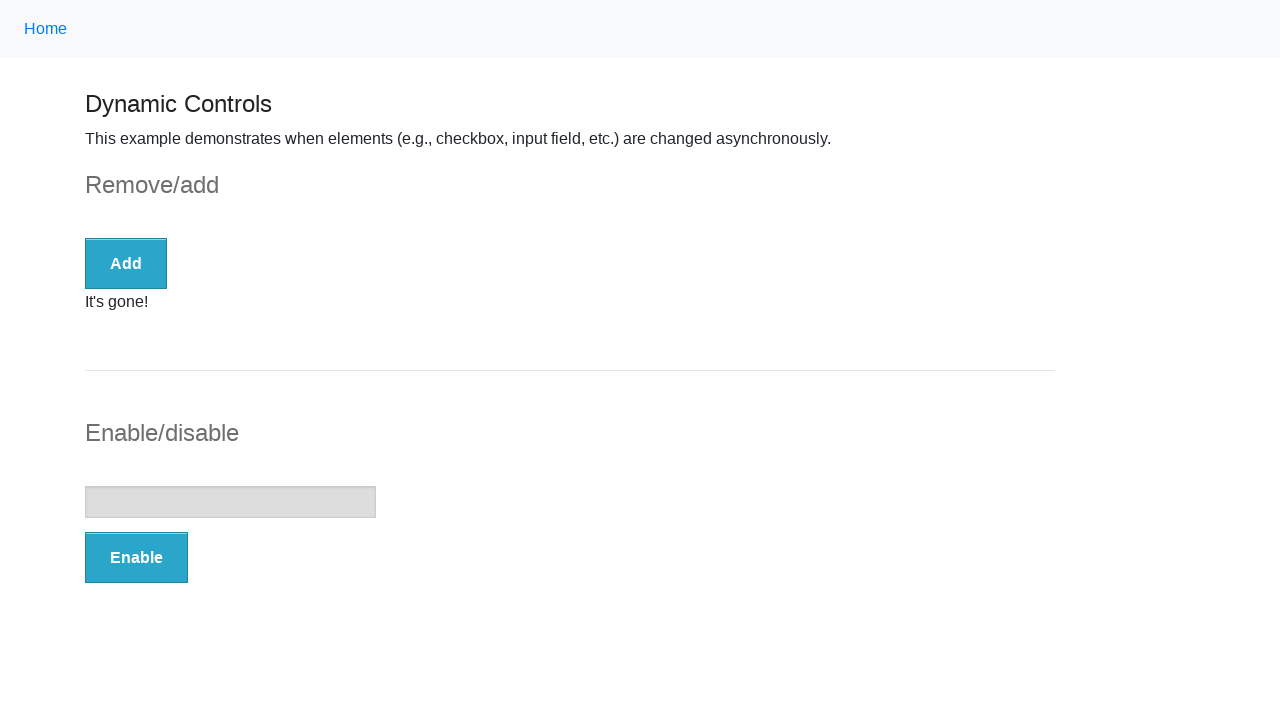

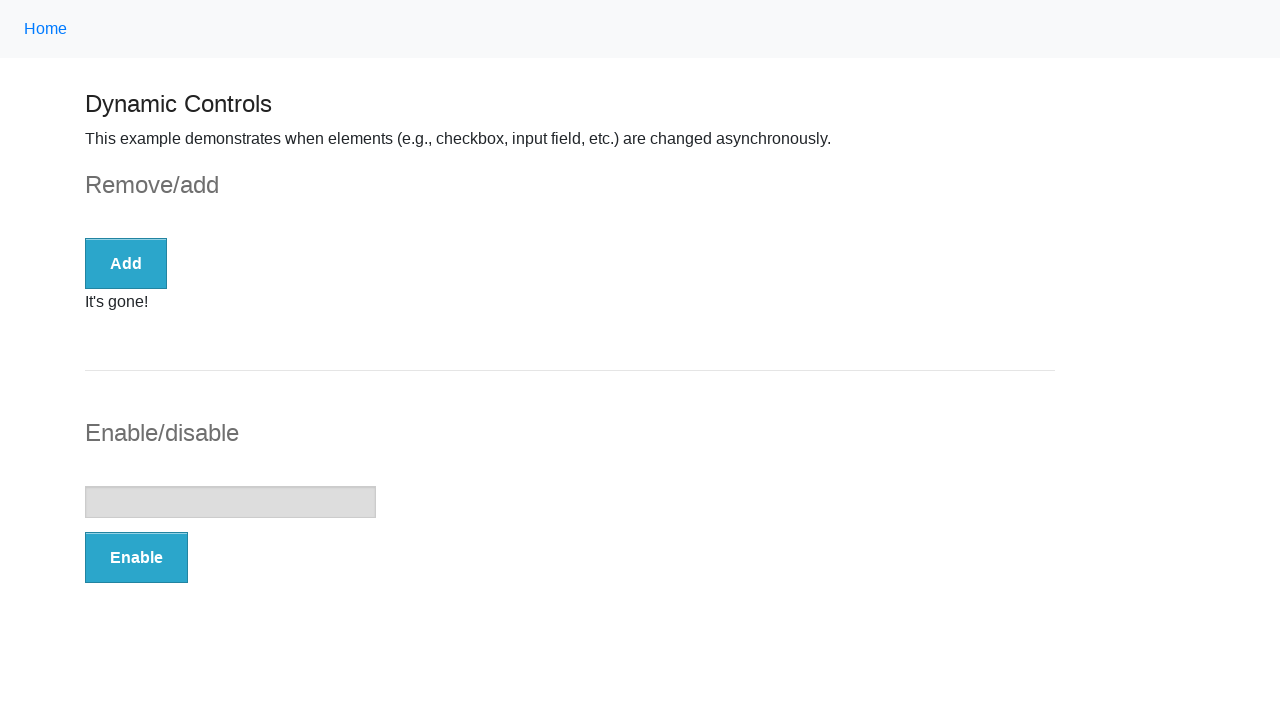